Creates a new paste on Pastebin by filling in code text, selecting expiration time, setting a title, and submitting the form

Starting URL: https://pastebin.com

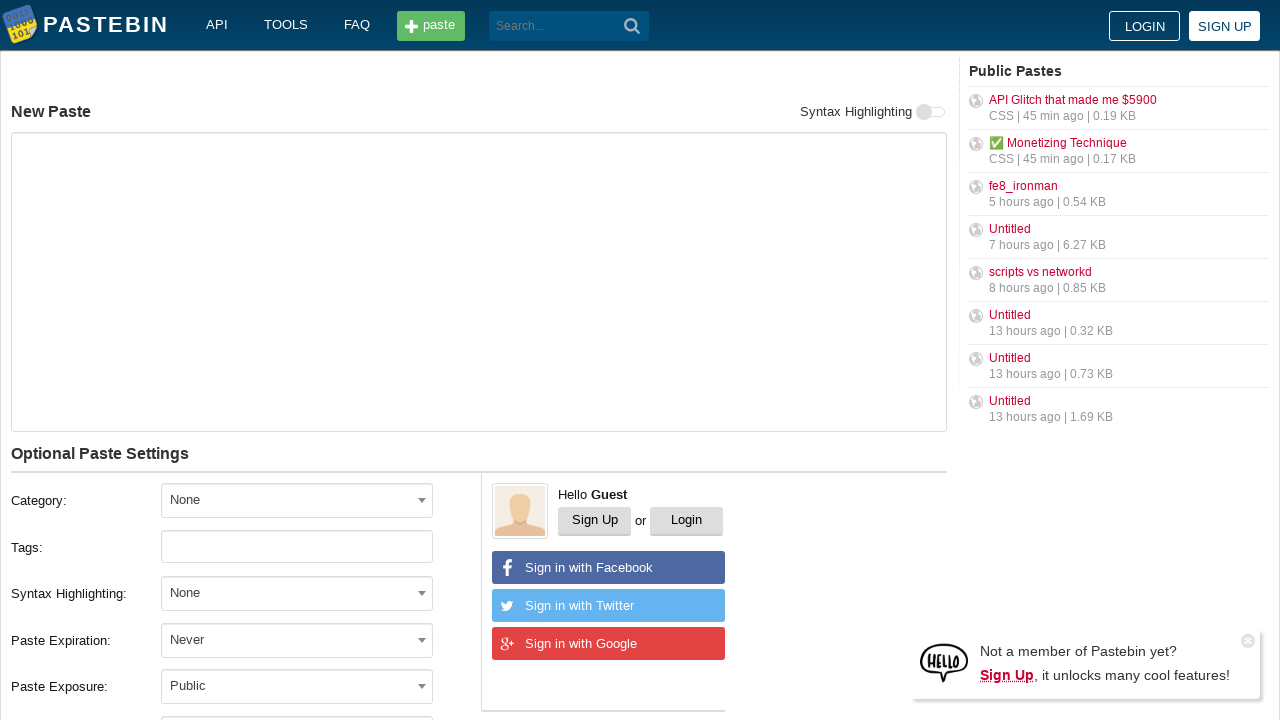

Filled code text area with 'Hello from WebDriver' on #postform-text
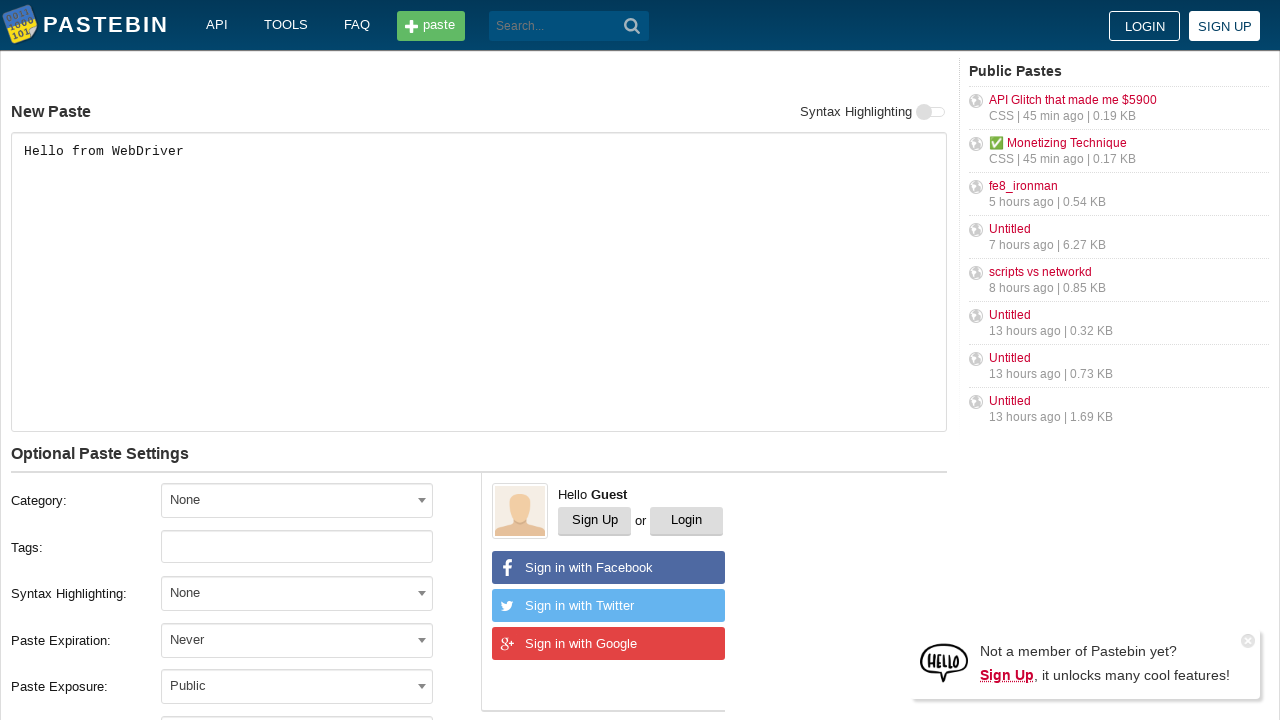

Clicked on expiration time dropdown at (297, 640) on xpath=//*[@id='select2-postform-expiration-container']
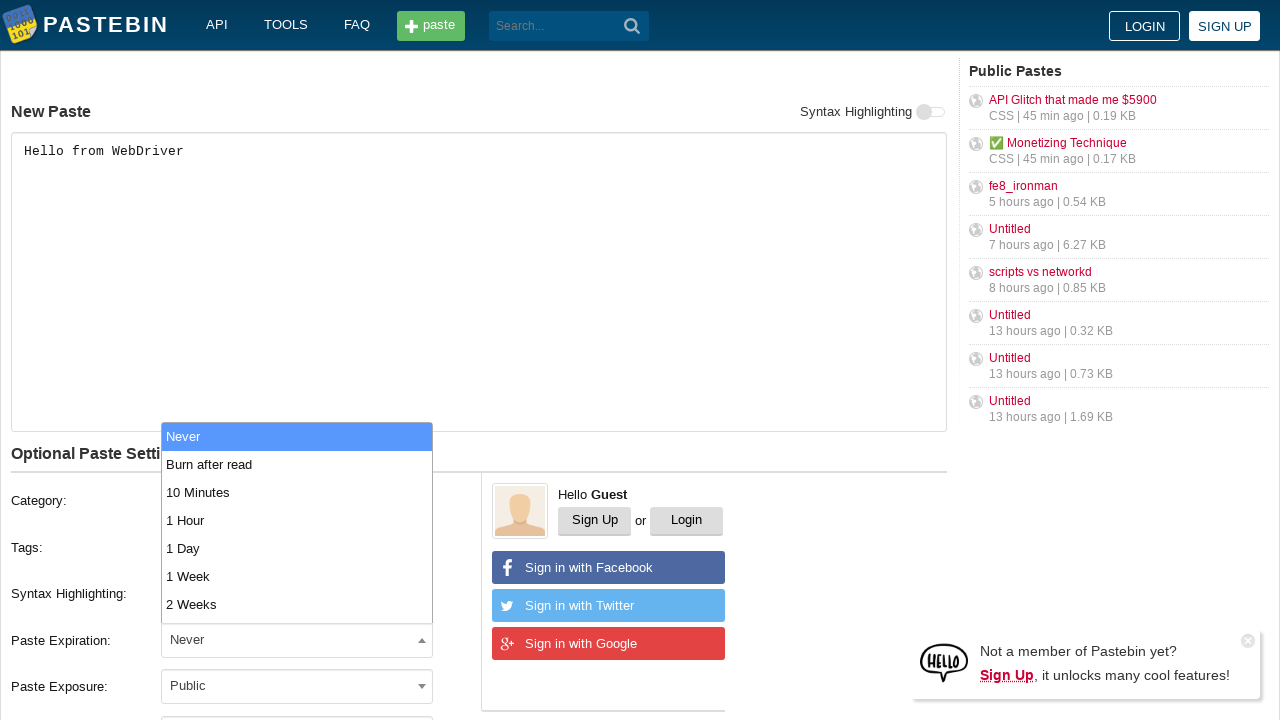

Selected '10 Minutes' from expiration dropdown at (297, 492) on xpath=//ul[@role='listbox']/li >> nth=2
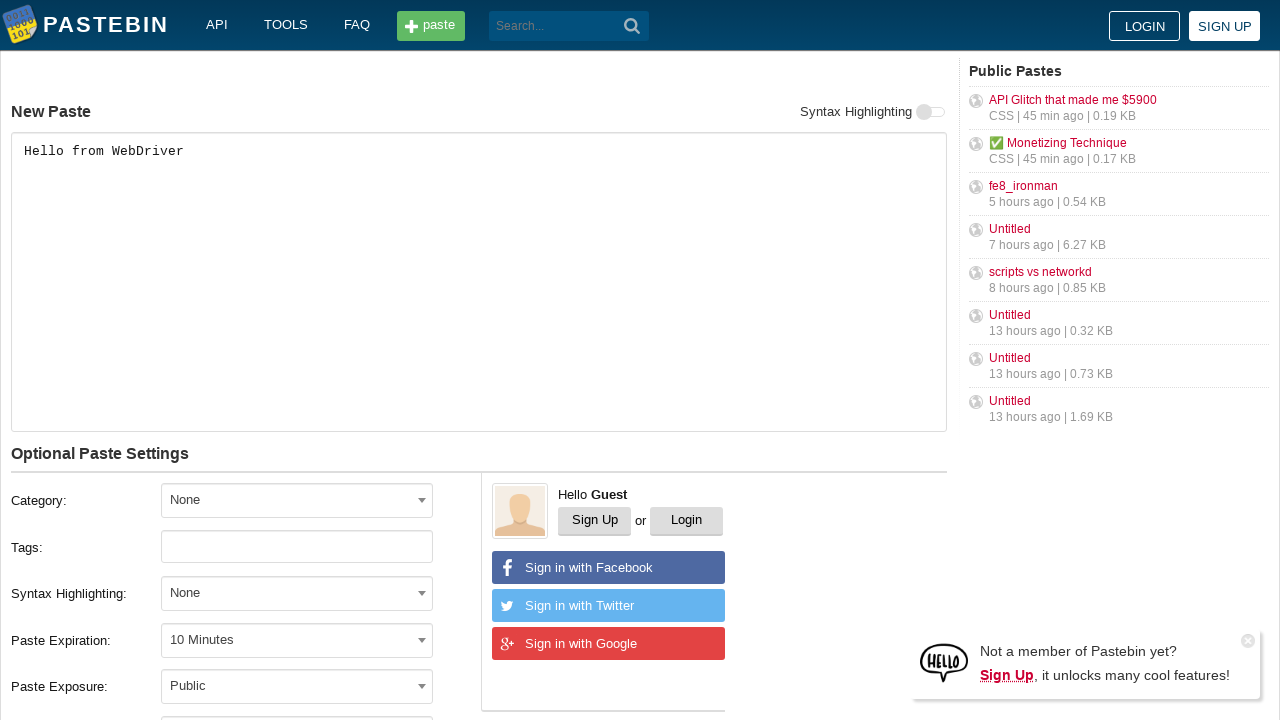

Set paste title to 'helloweb' on #postform-name
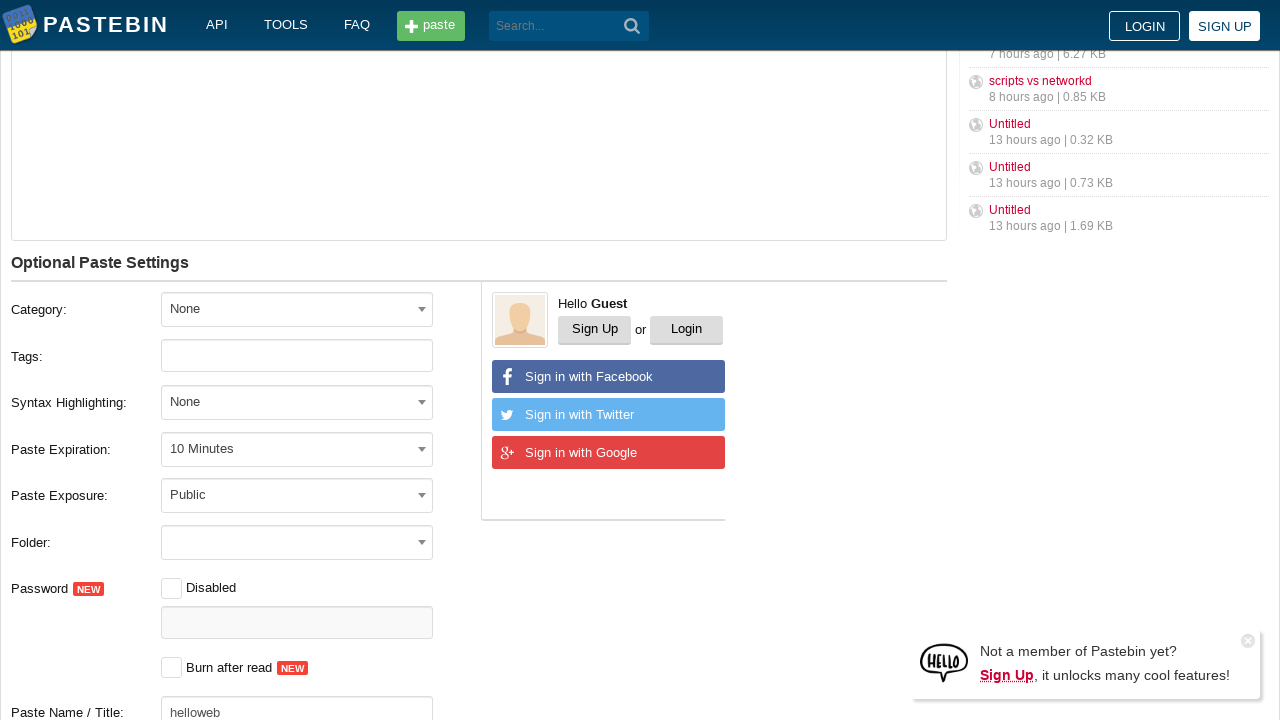

Submitted the paste form at (632, 26) on button[type='submit']
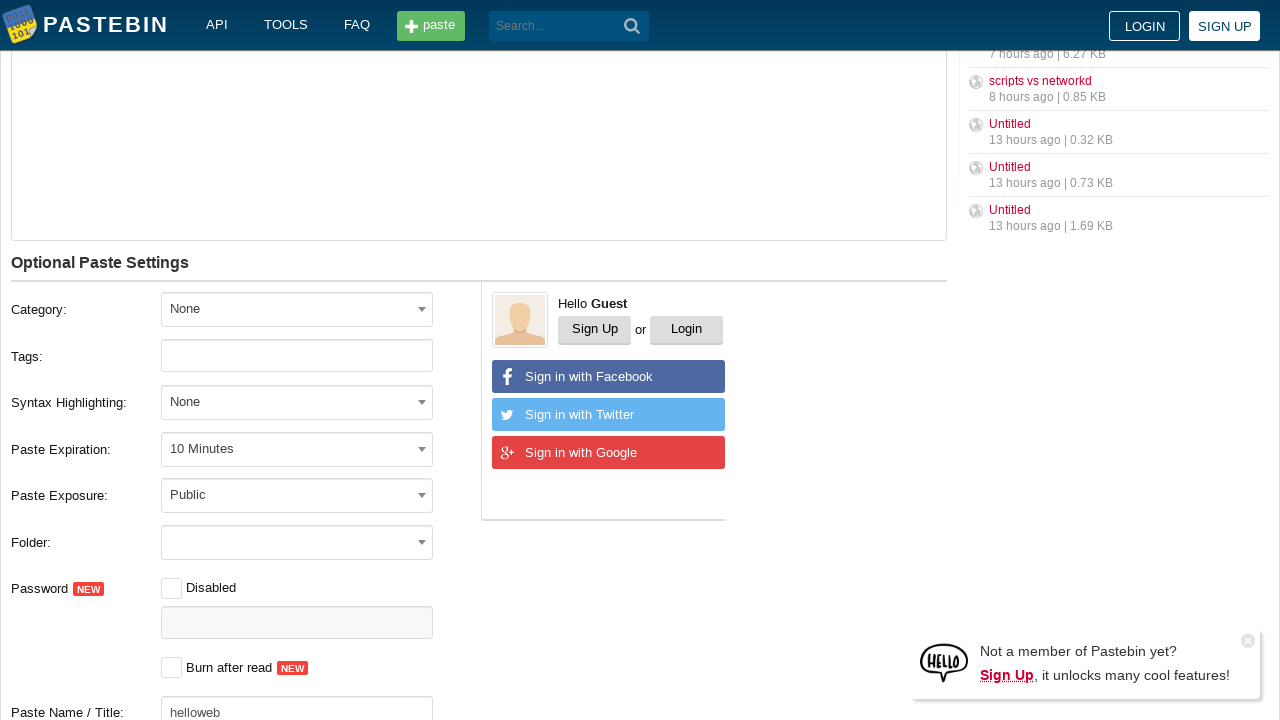

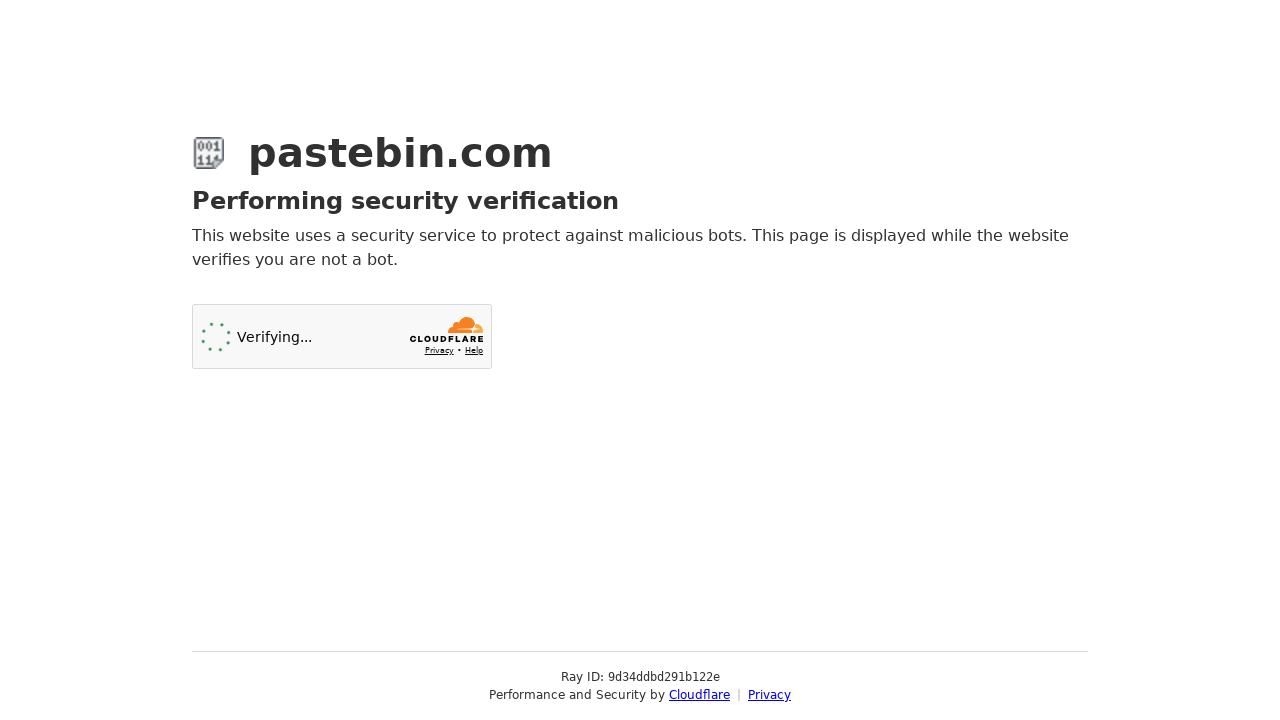